Tests that in the Browse Languages menu there is a table with headers Language, Author, Date, Comments, Rate.

Starting URL: http://www.99-bottles-of-beer.net/

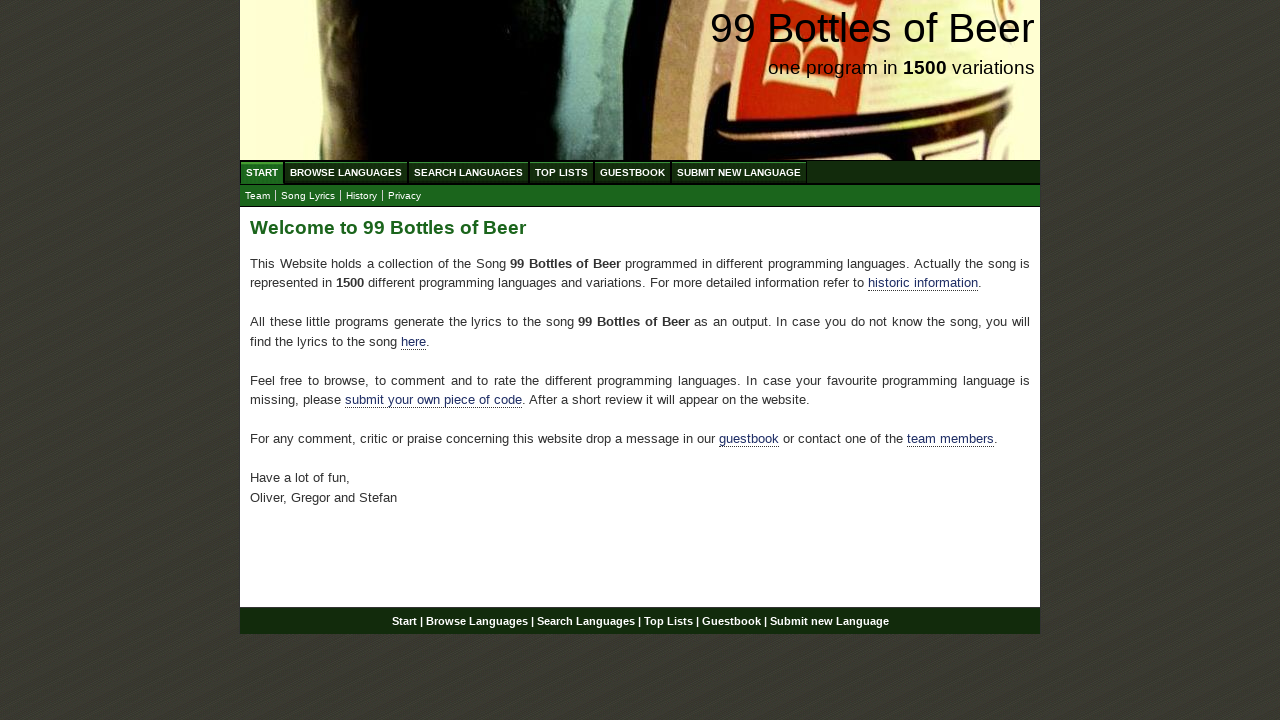

Clicked on Browse Languages menu link at (346, 172) on xpath=//li/a[@href='/abc.html']
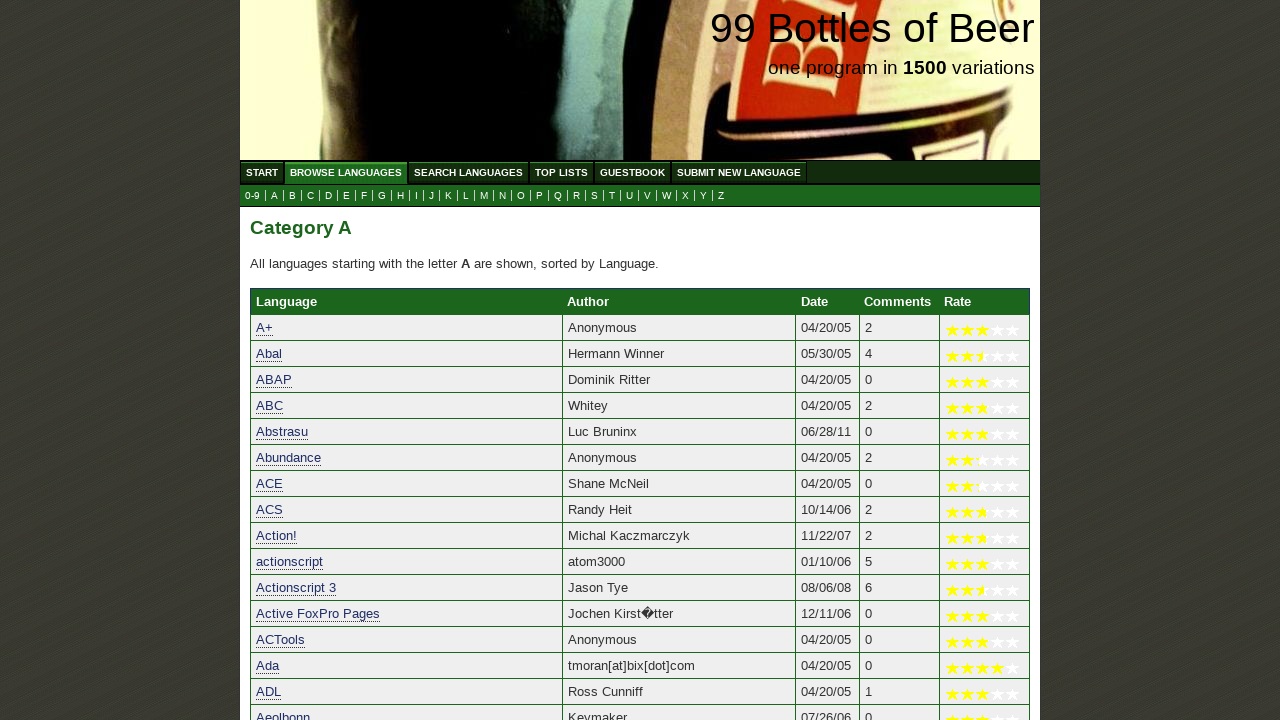

Waited for table headers to load
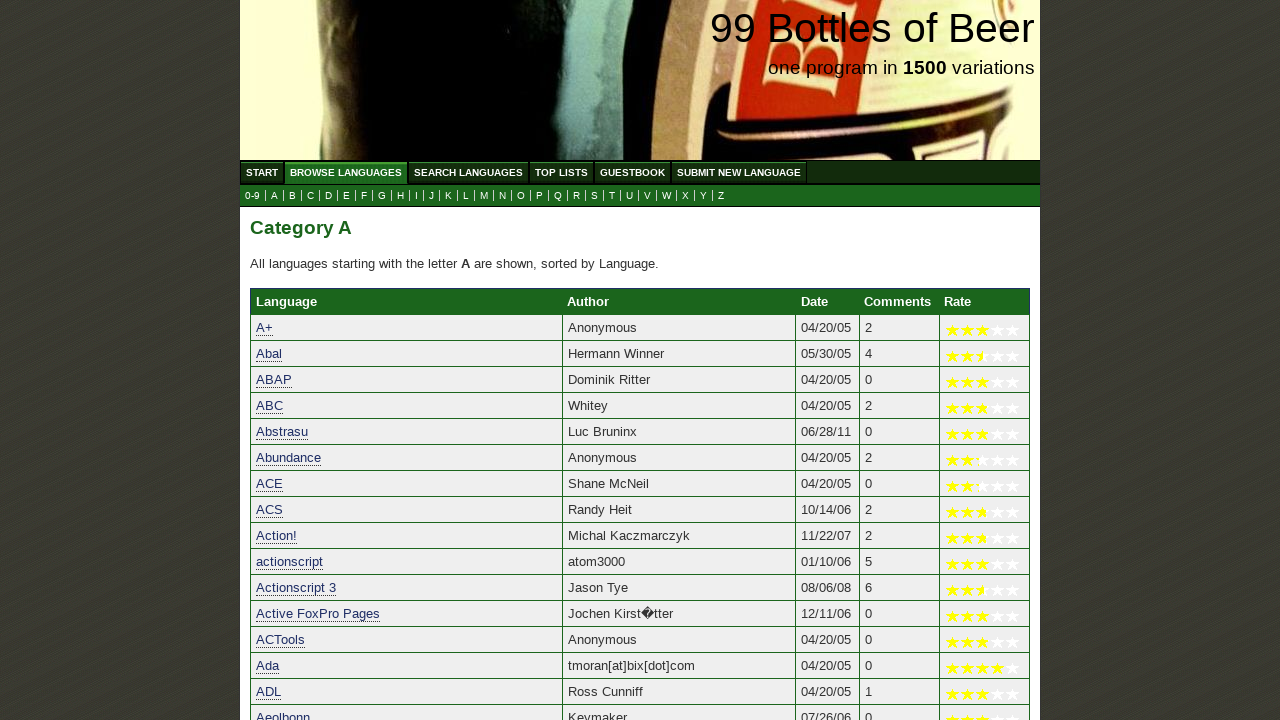

Retrieved table headers: ['Language', 'Author', 'Date', 'Comments', 'Rate']
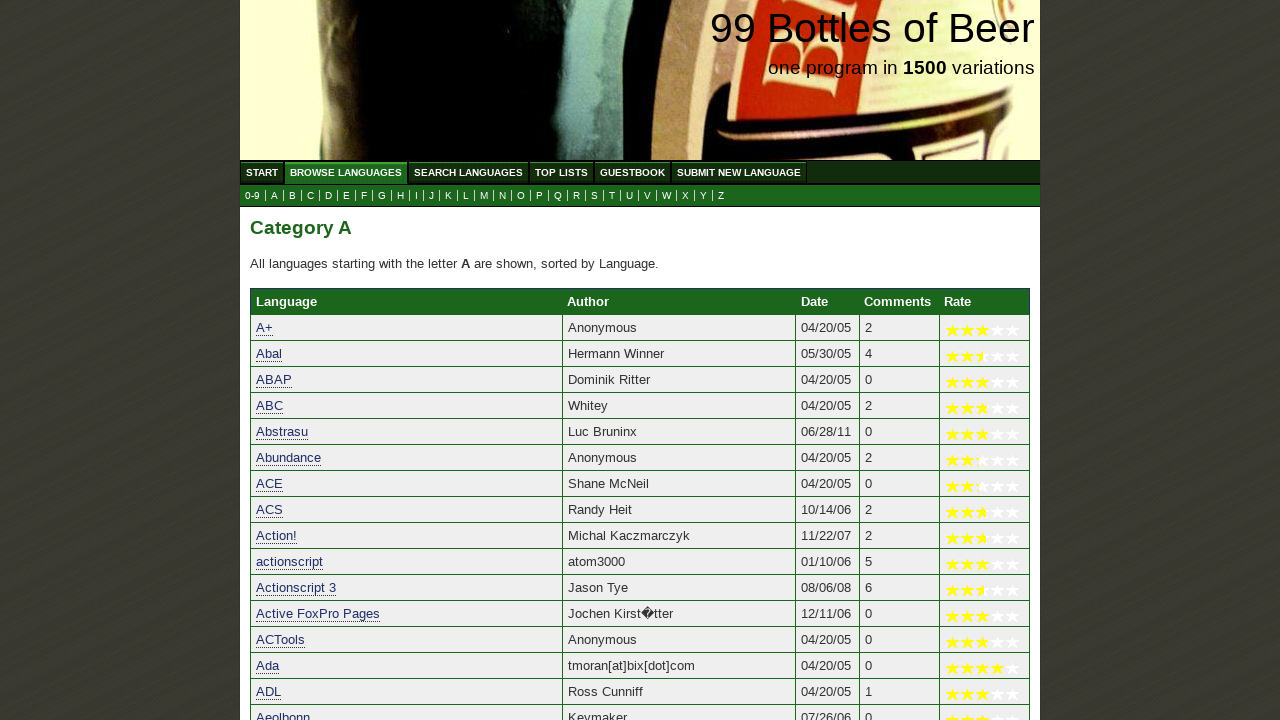

Verified table headers match expected headers: Language, Author, Date, Comments, Rate
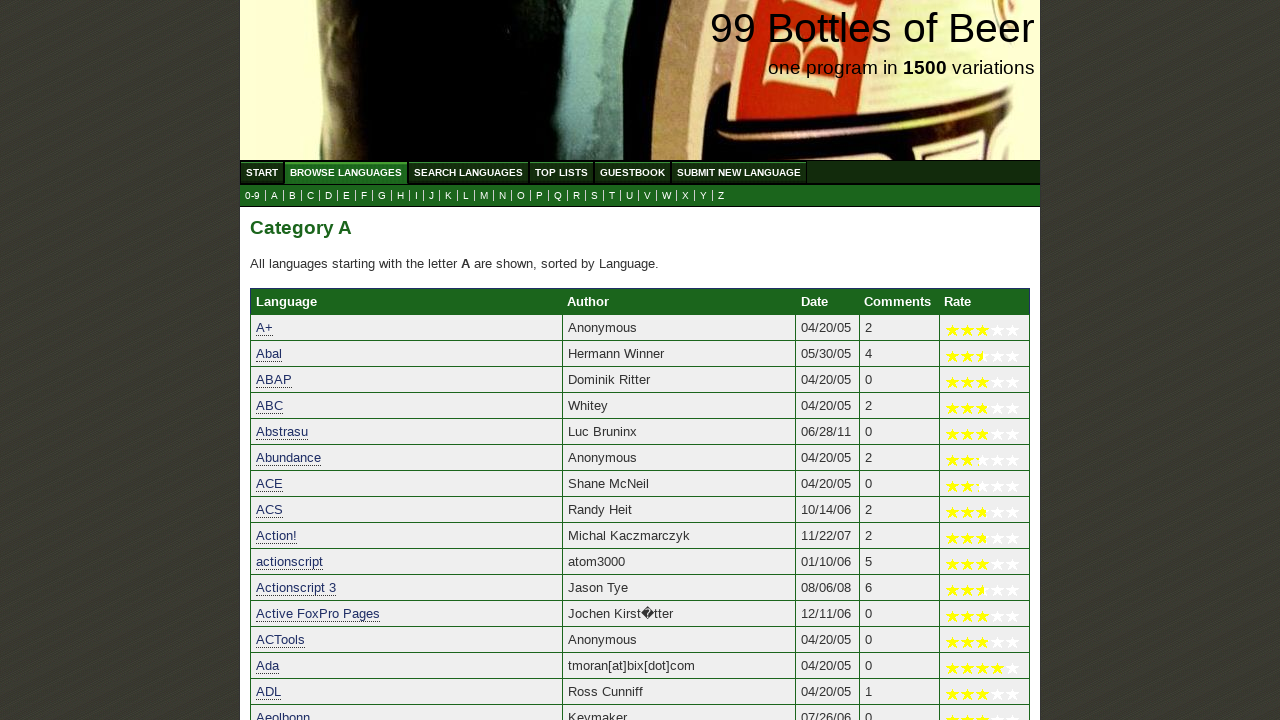

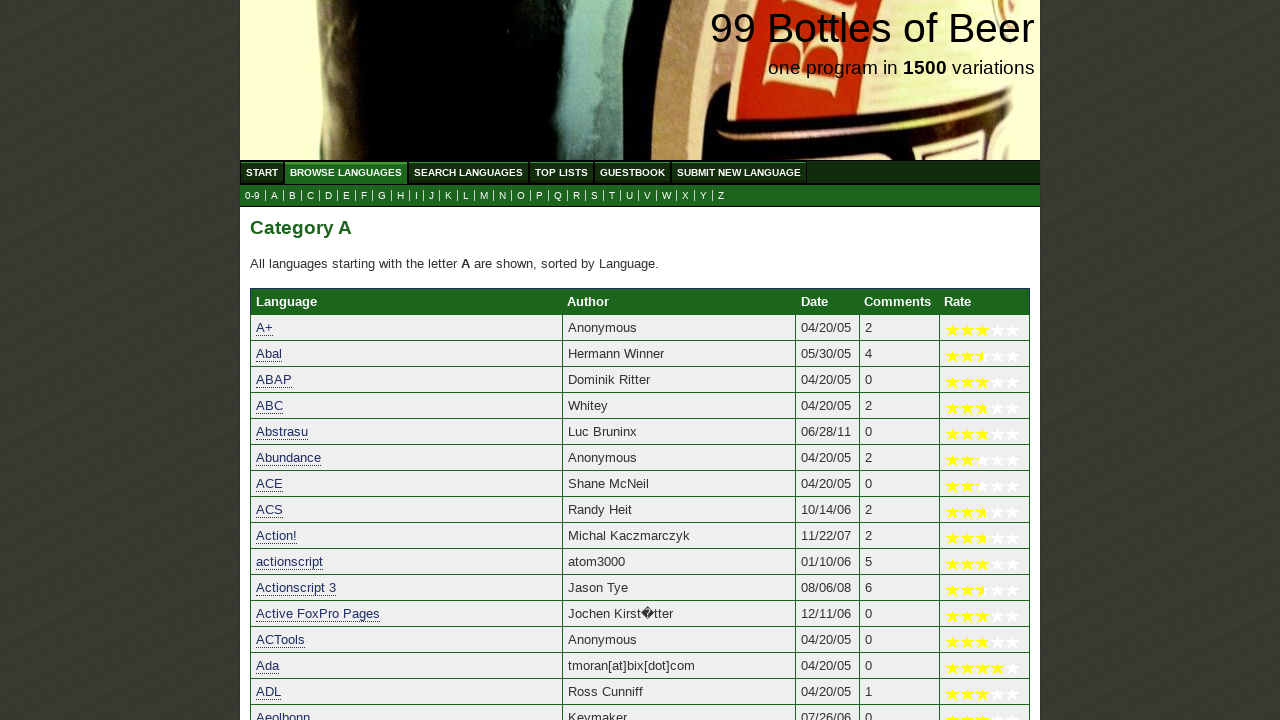